Tests frame handling by switching between multiple frames and entering text in input fields within each frame

Starting URL: https://ui.vision/demo/webtest/frames/

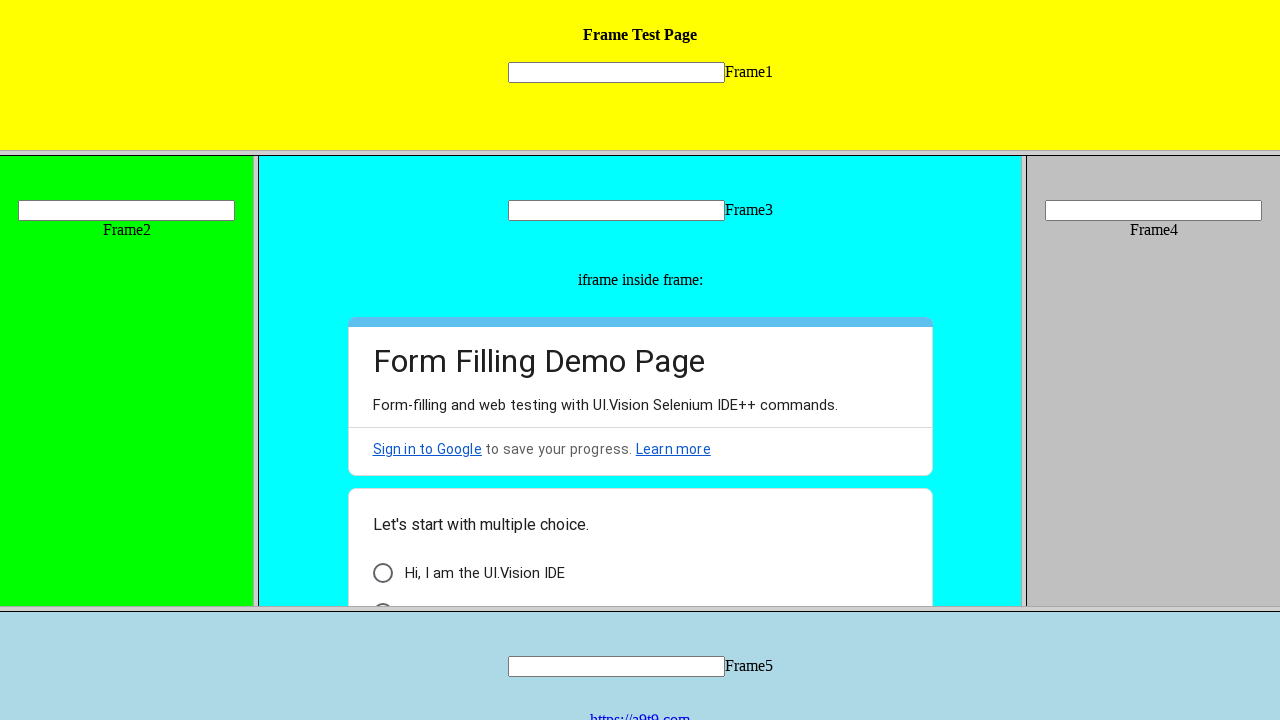

Located Frame 1 using XPath
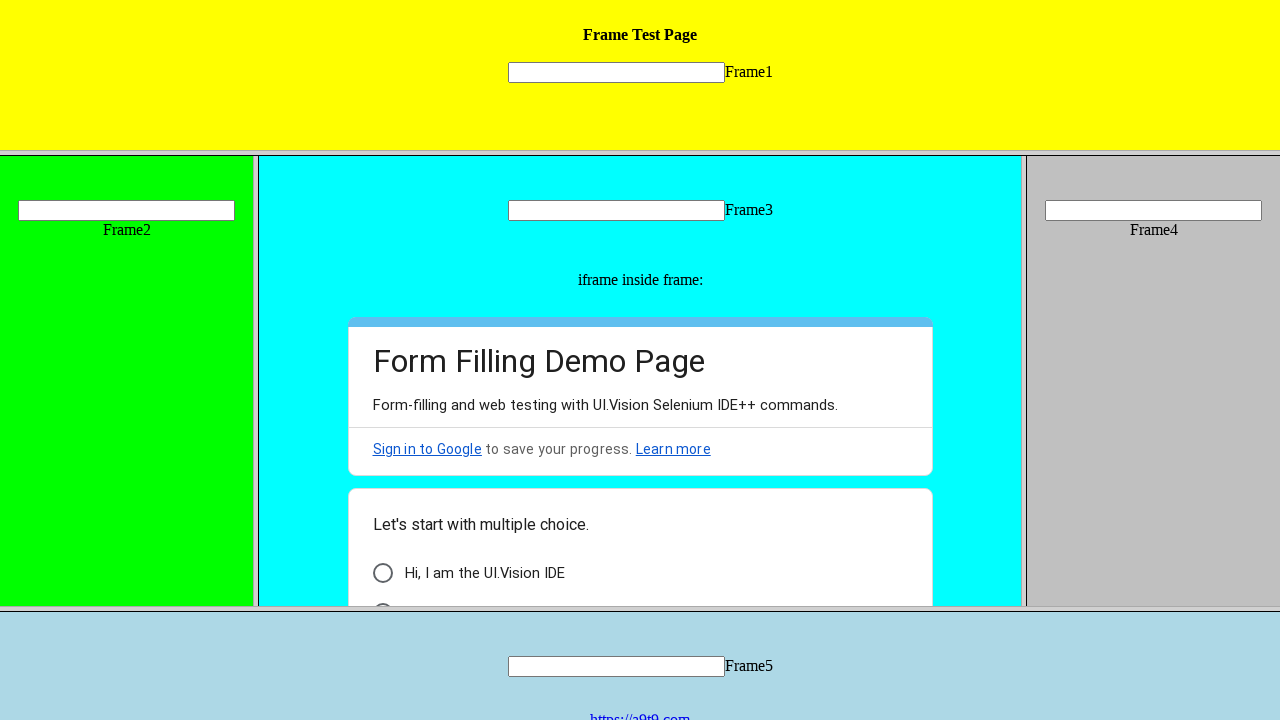

Filled input field 'mytext1' in Frame 1 with 'Editorial' on xpath=/html/frameset/frame[1] >> internal:control=enter-frame >> input[name='myt
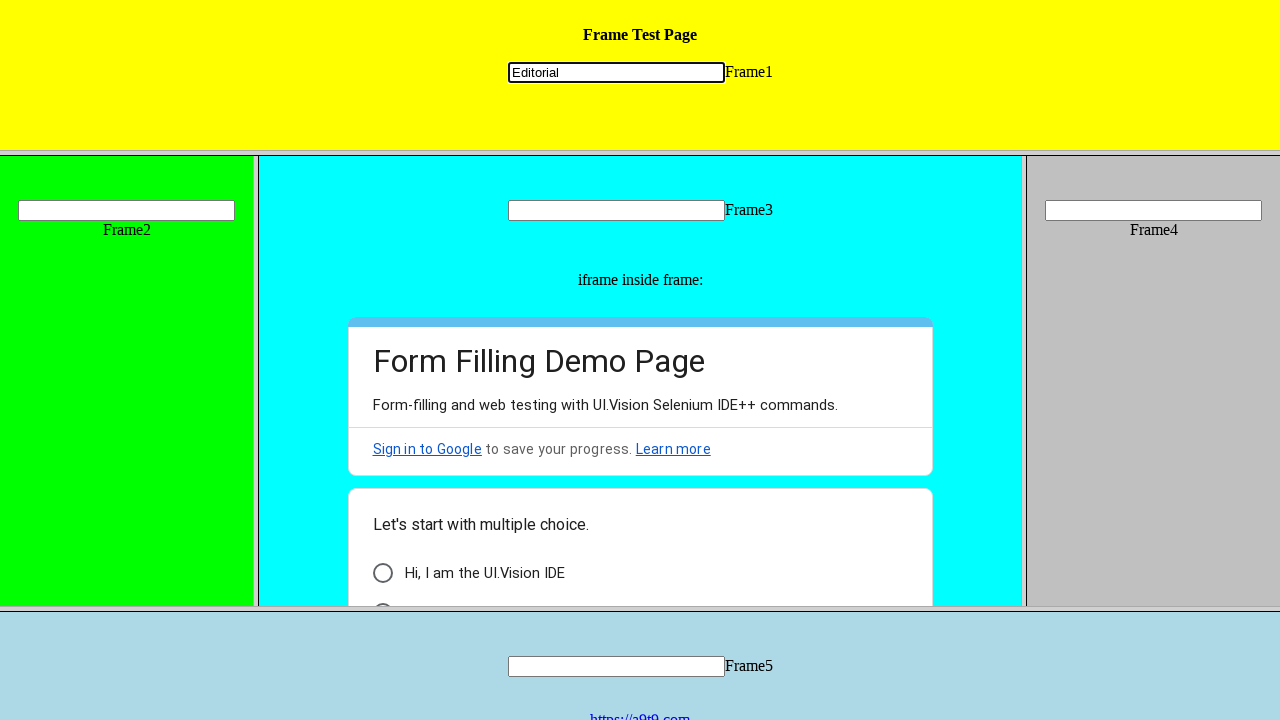

Located Frame 3 (nested frameset) using XPath
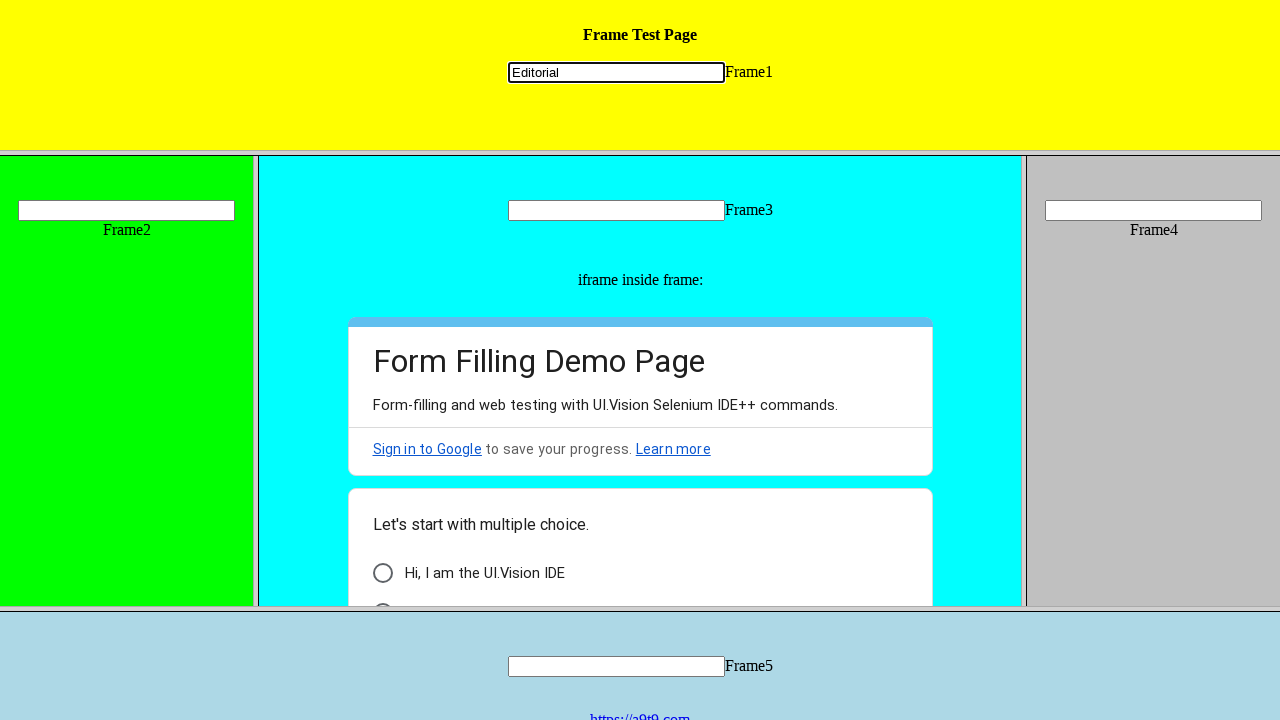

Filled input field 'mytext3' in Frame 3 with 'CURRENT' on xpath=/html/frameset/frameset/frame[2] >> internal:control=enter-frame >> input[
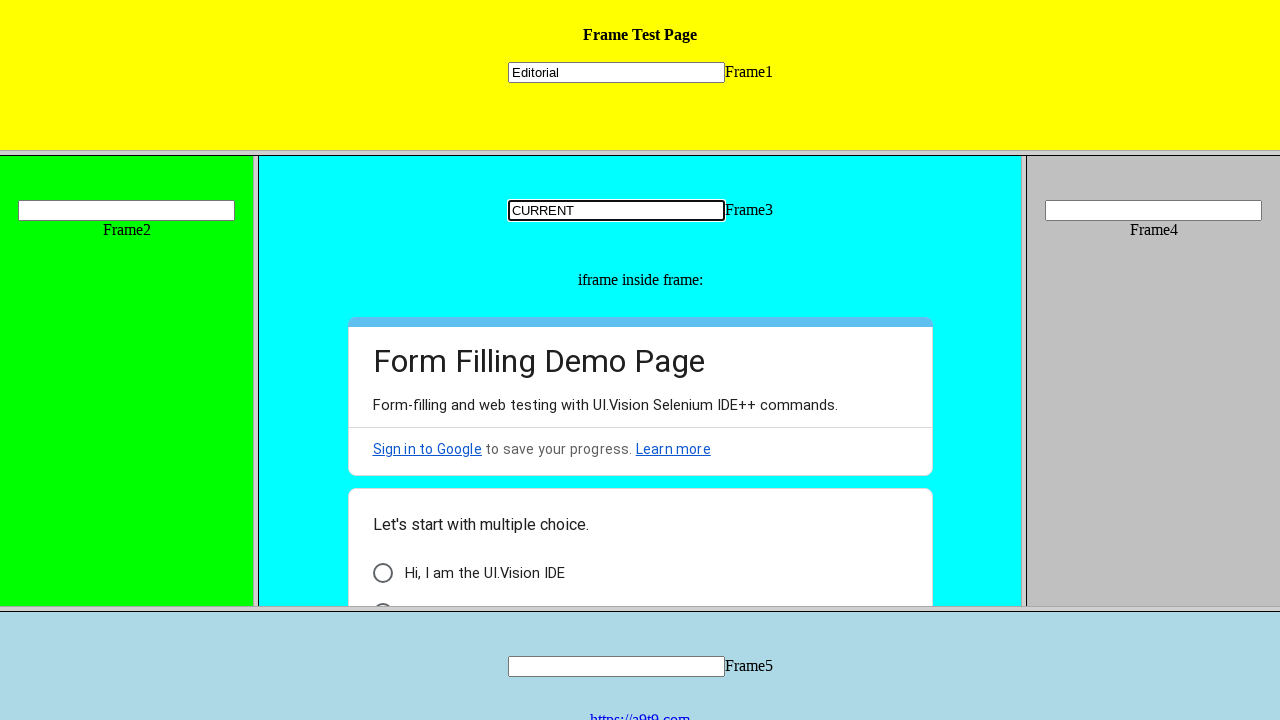

Located Frame 5 using XPath
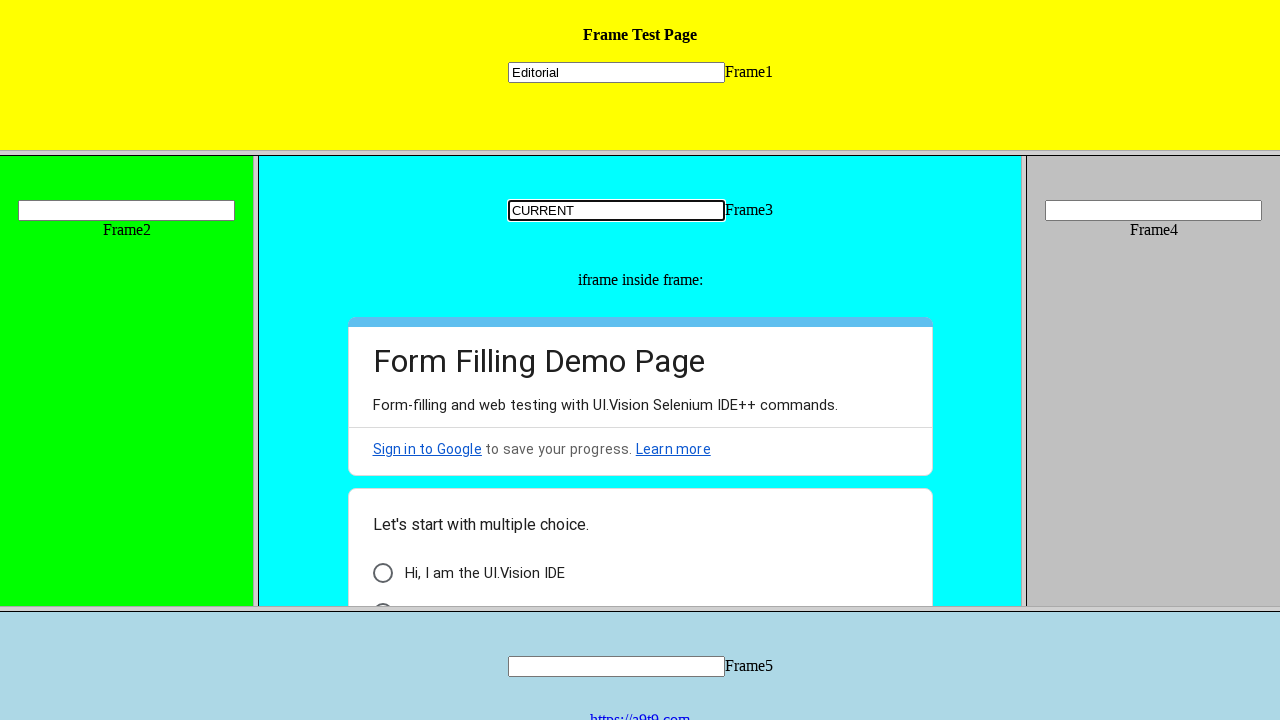

Filled input field 'mytext5' in Frame 5 with 'Completed task' on xpath=/html/frameset/frame[2] >> internal:control=enter-frame >> input[name='myt
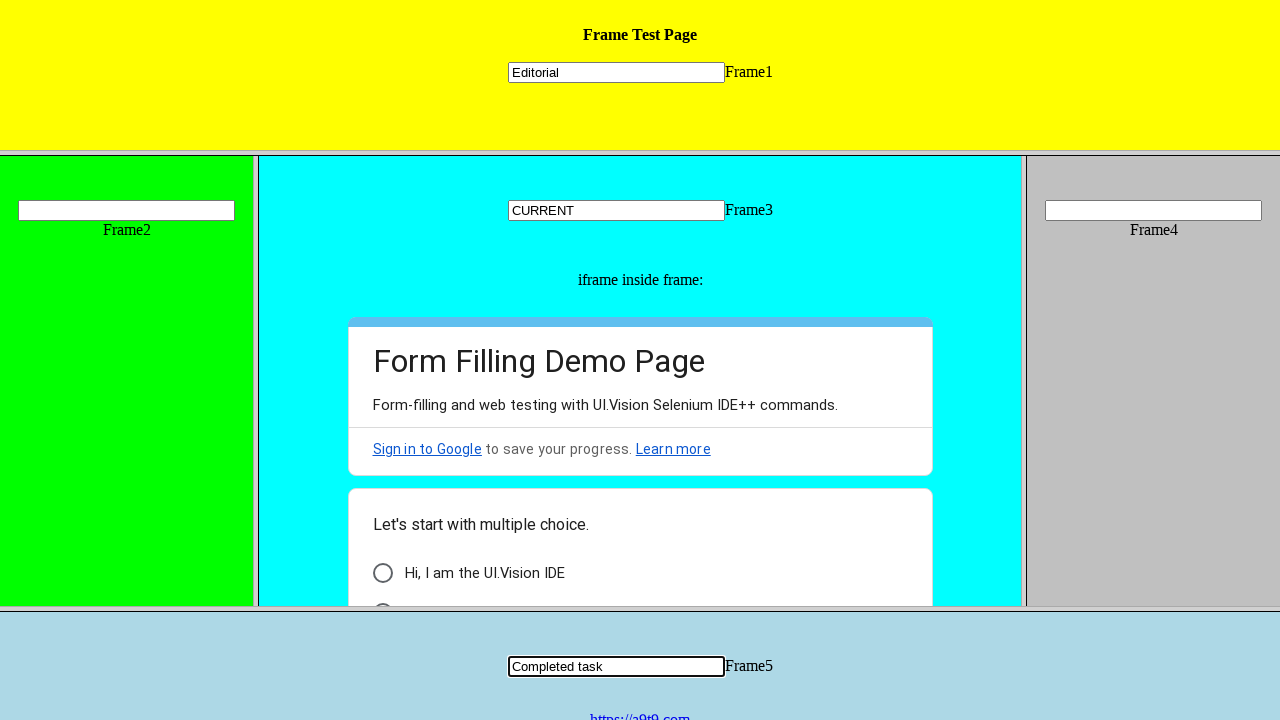

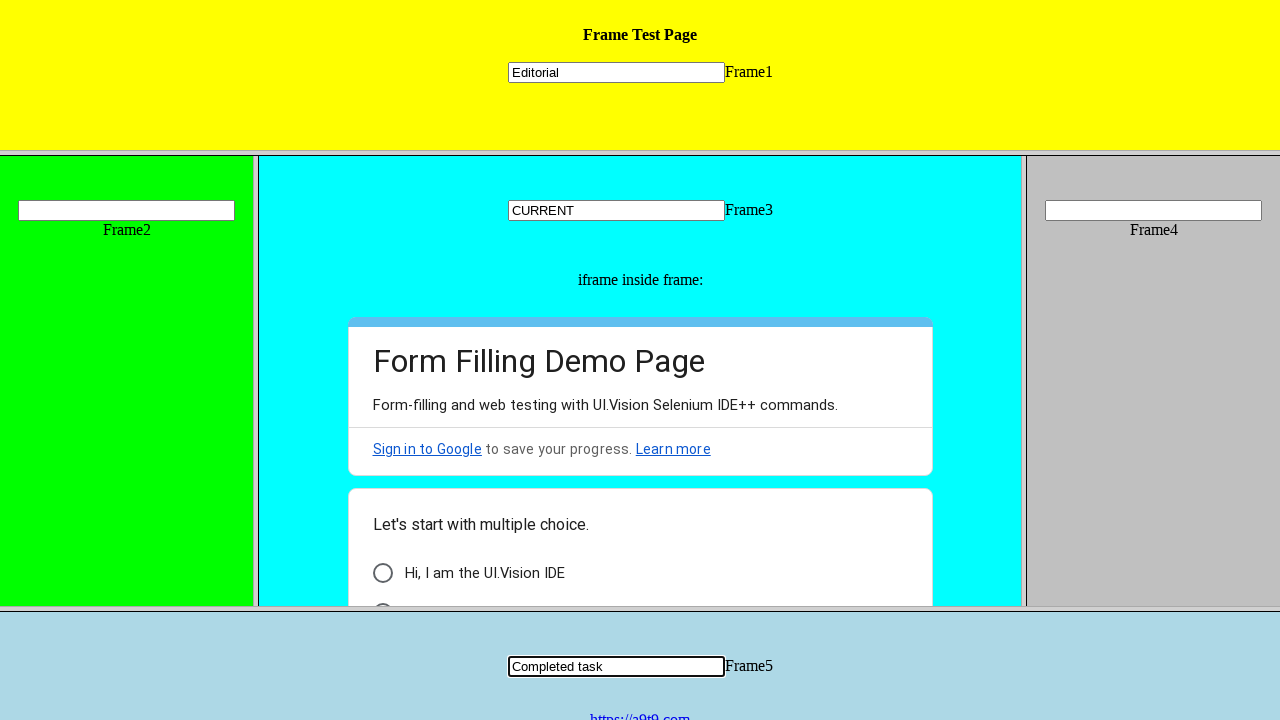